Tests iframe switching functionality by navigating to a page with multiple iframes, switching into each iframe sequentially, and clicking action buttons within each frame.

Starting URL: https://v1.training-support.net/selenium/iframes

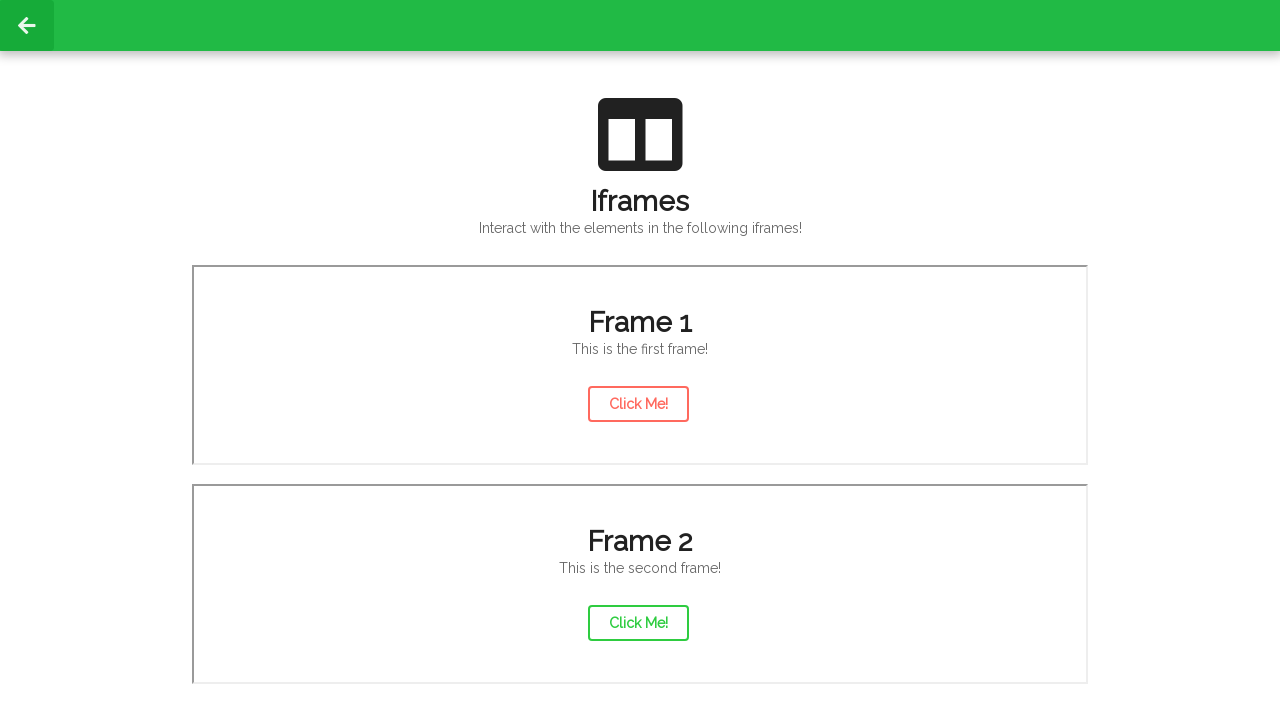

Navigated to iframe test page
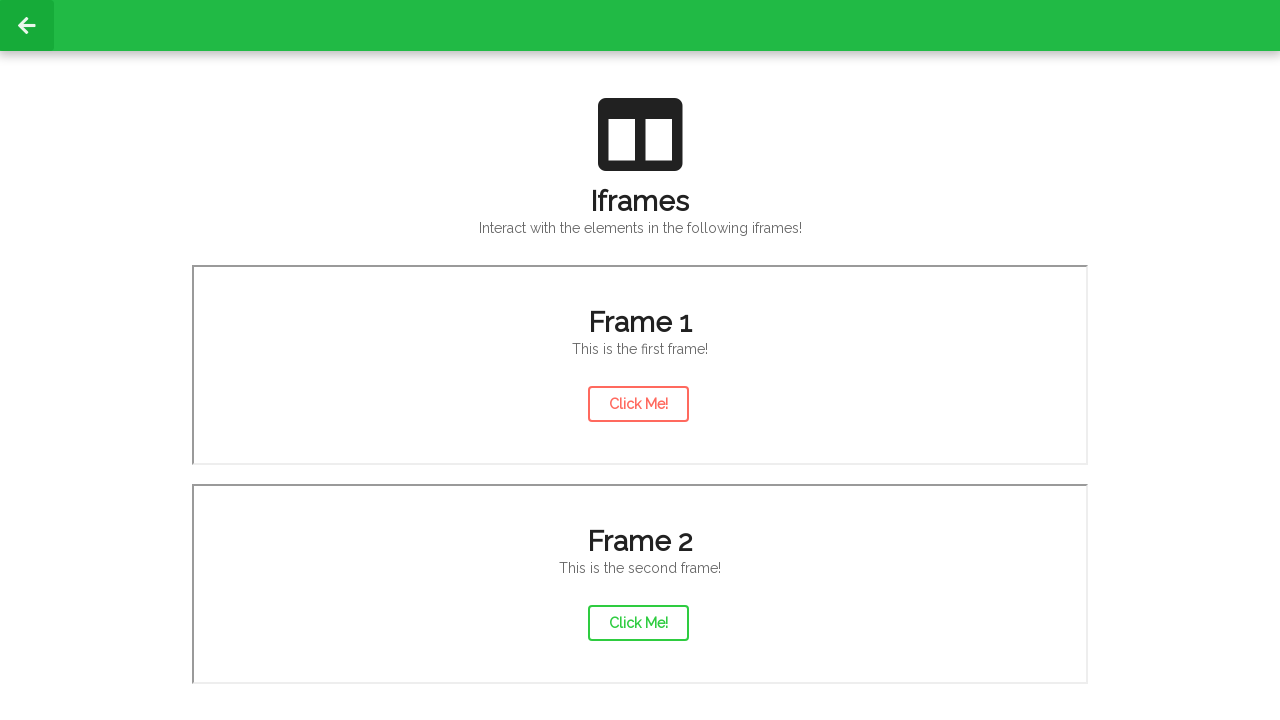

Located first iframe element
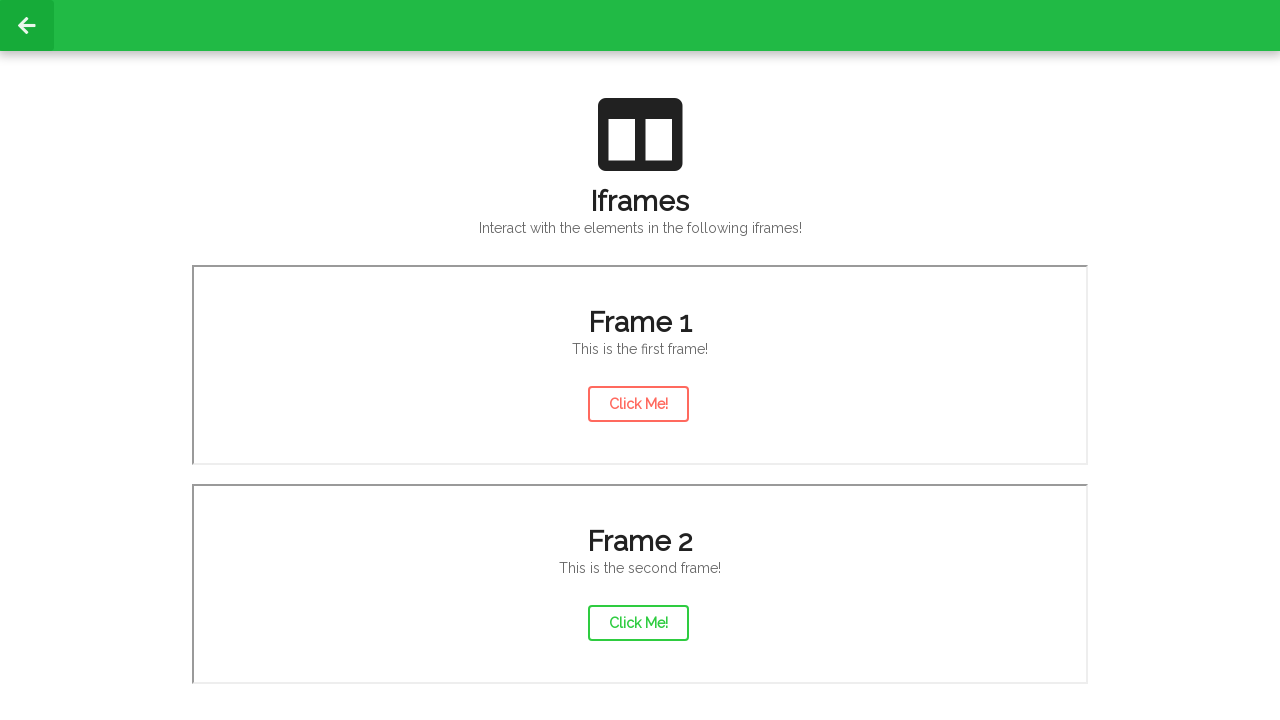

Clicked action button in first iframe at (638, 404) on iframe[src='/selenium/frame1'] >> internal:control=enter-frame >> #actionButton
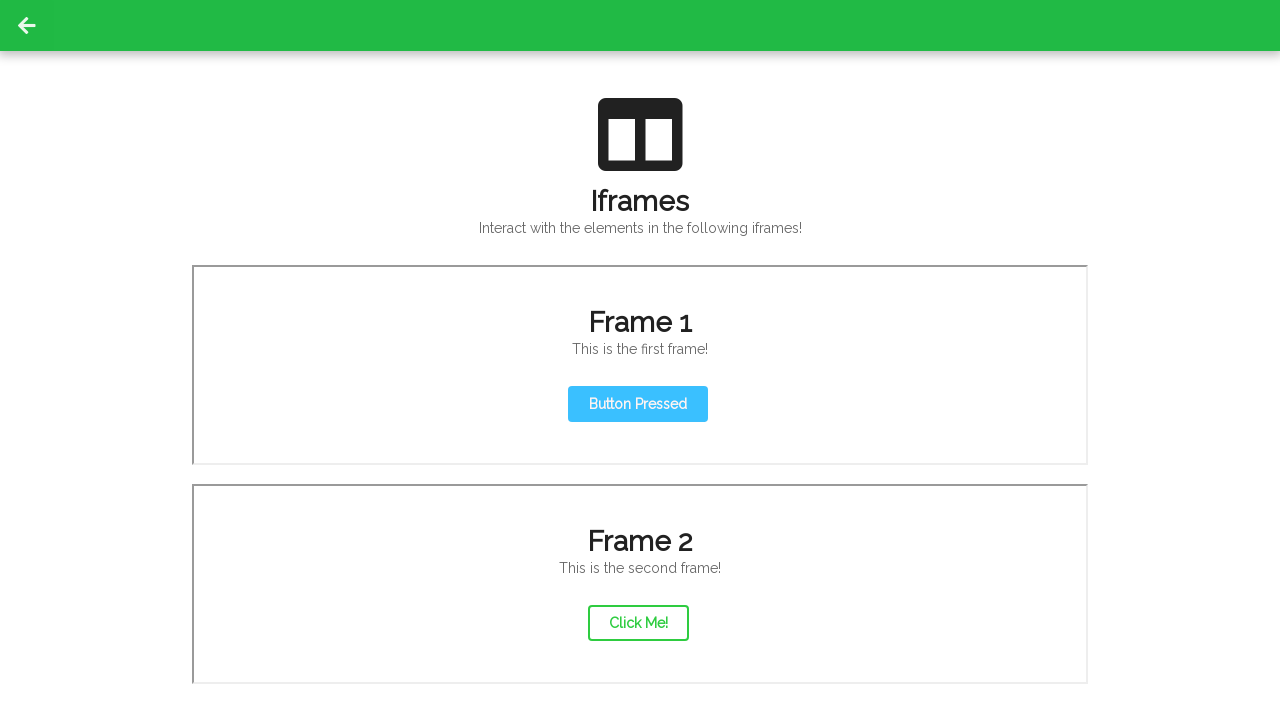

Located second iframe element
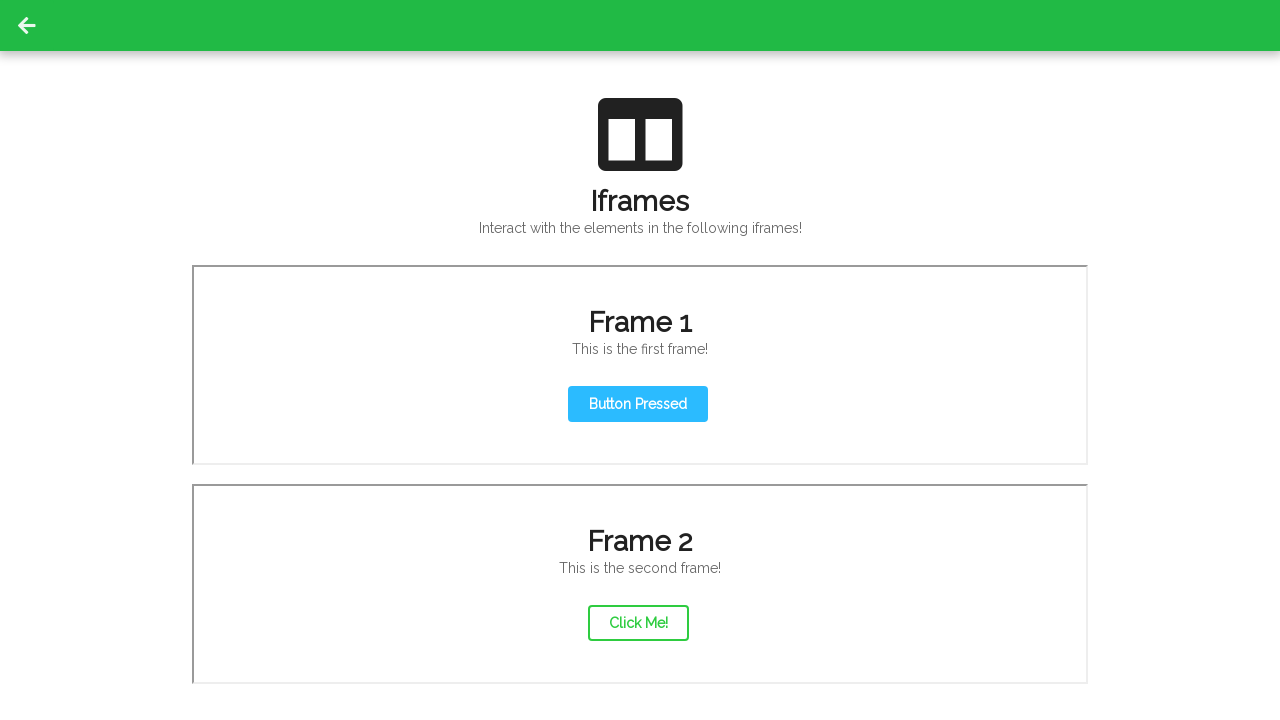

Clicked action button in second iframe at (638, 623) on iframe[src='/selenium/frame2'] >> internal:control=enter-frame >> #actionButton
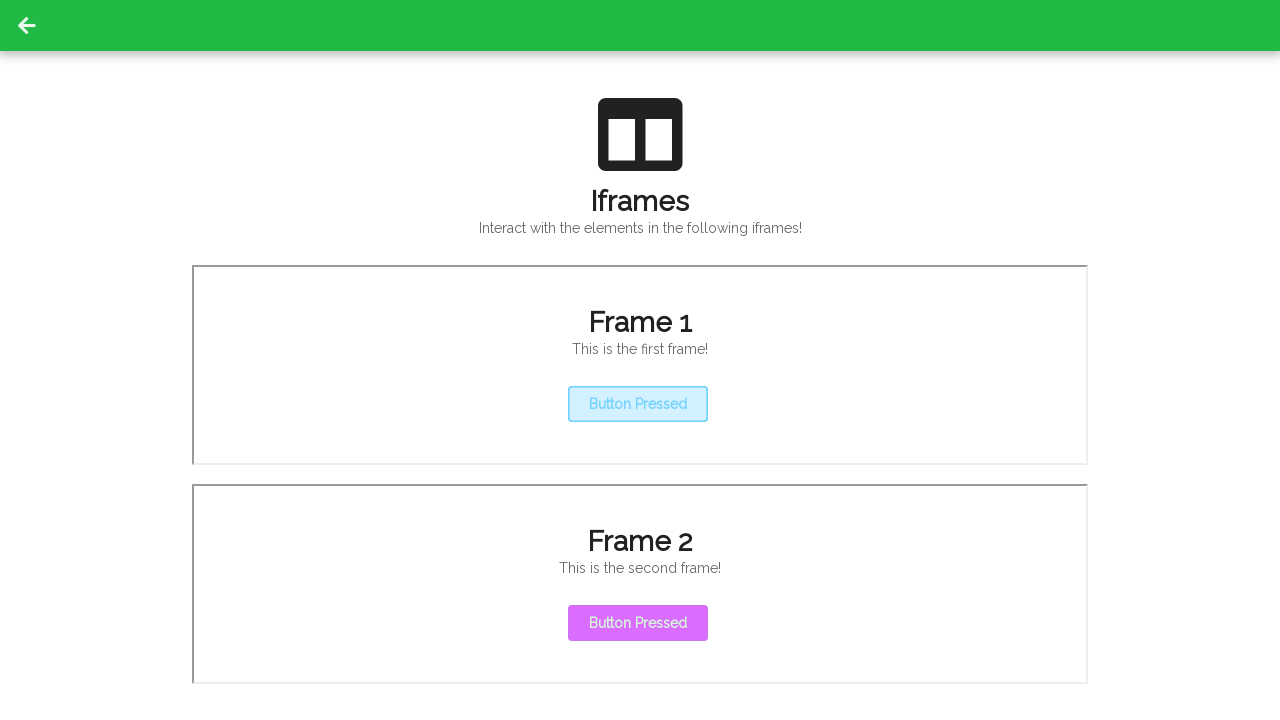

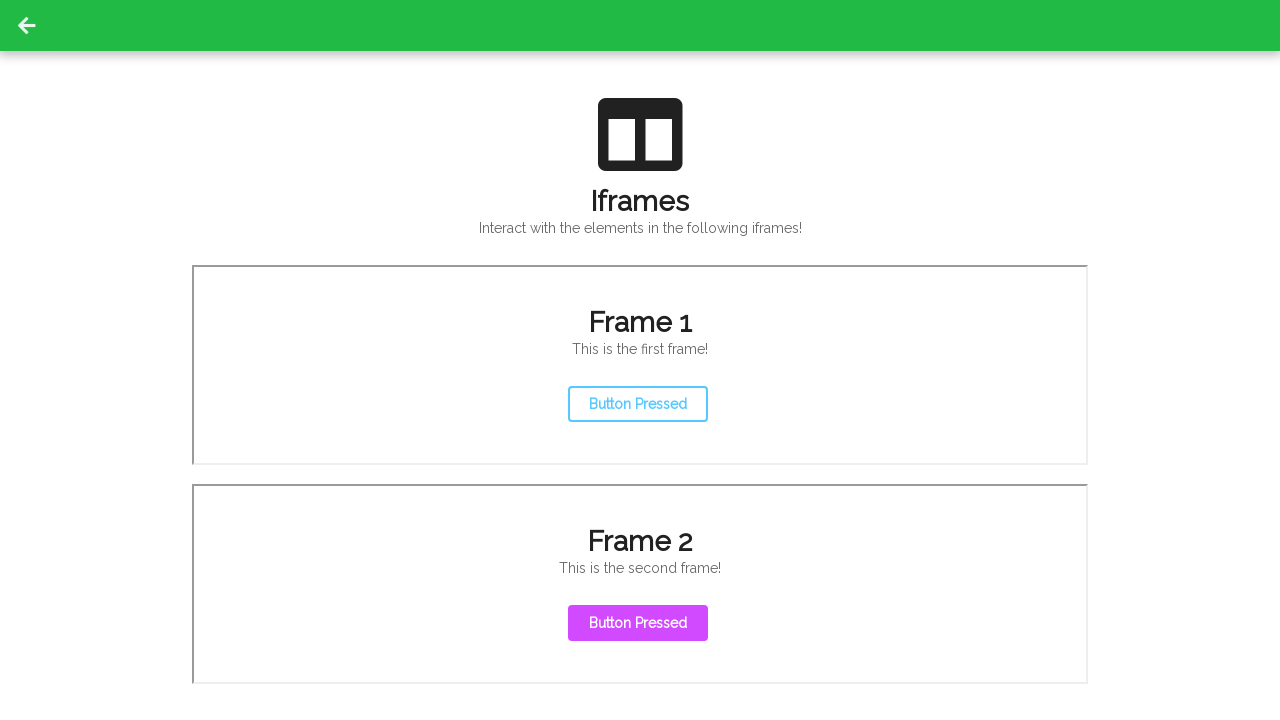